Tests dynamic content loading by clicking Start button, waiting for "Hello World!" text to appear, and asserting the text matches expected value.

Starting URL: https://the-internet.herokuapp.com/dynamic_loading/1

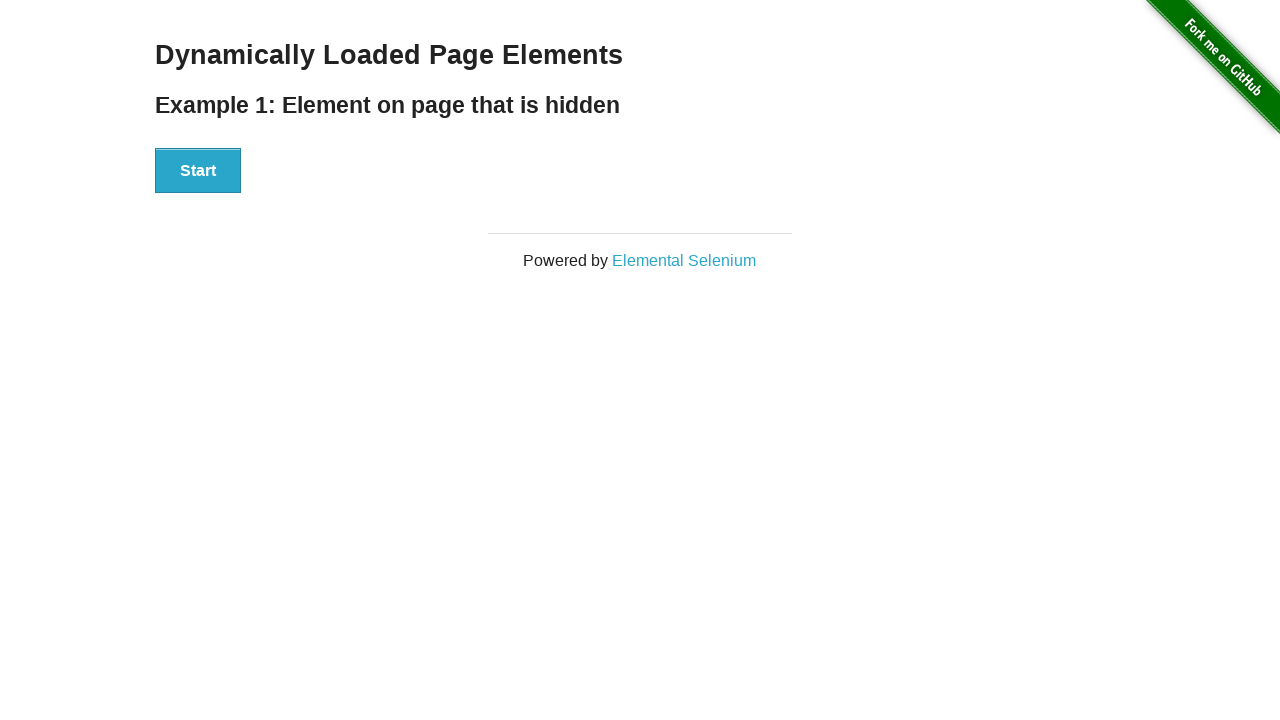

Clicked the Start button to initiate dynamic content loading at (198, 171) on xpath=//button
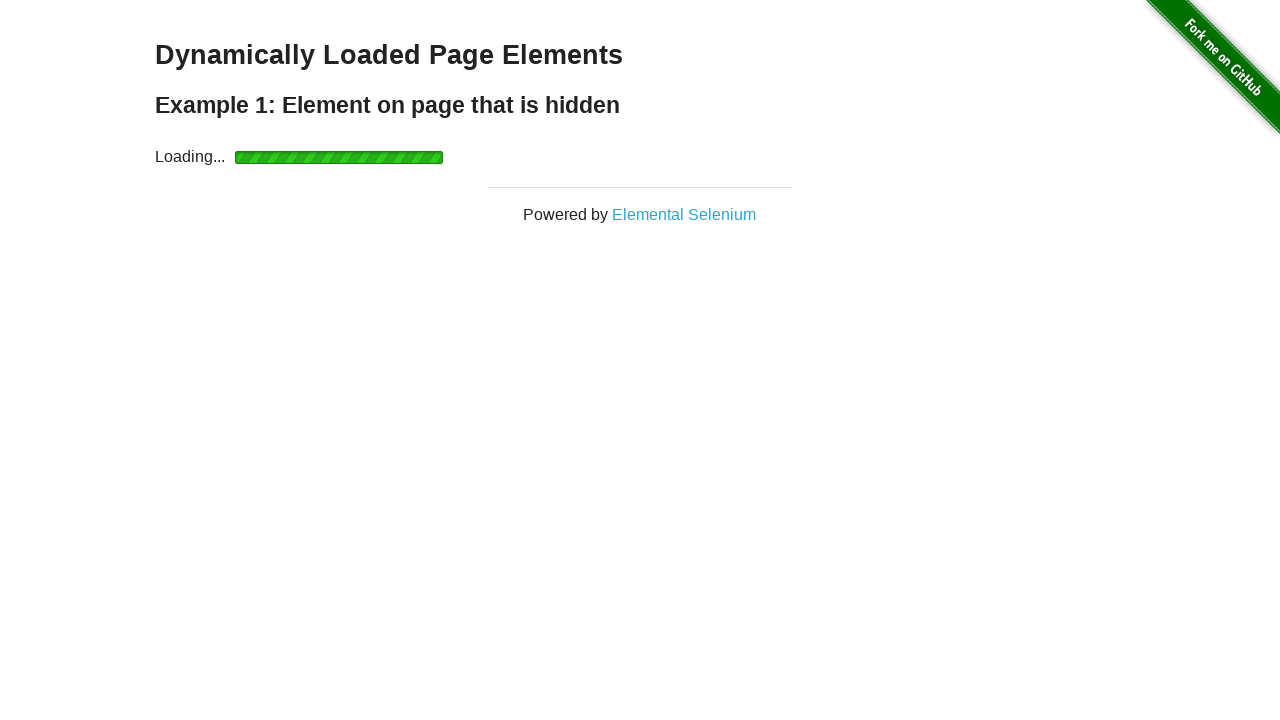

Waited for 'Hello World!' text to become visible
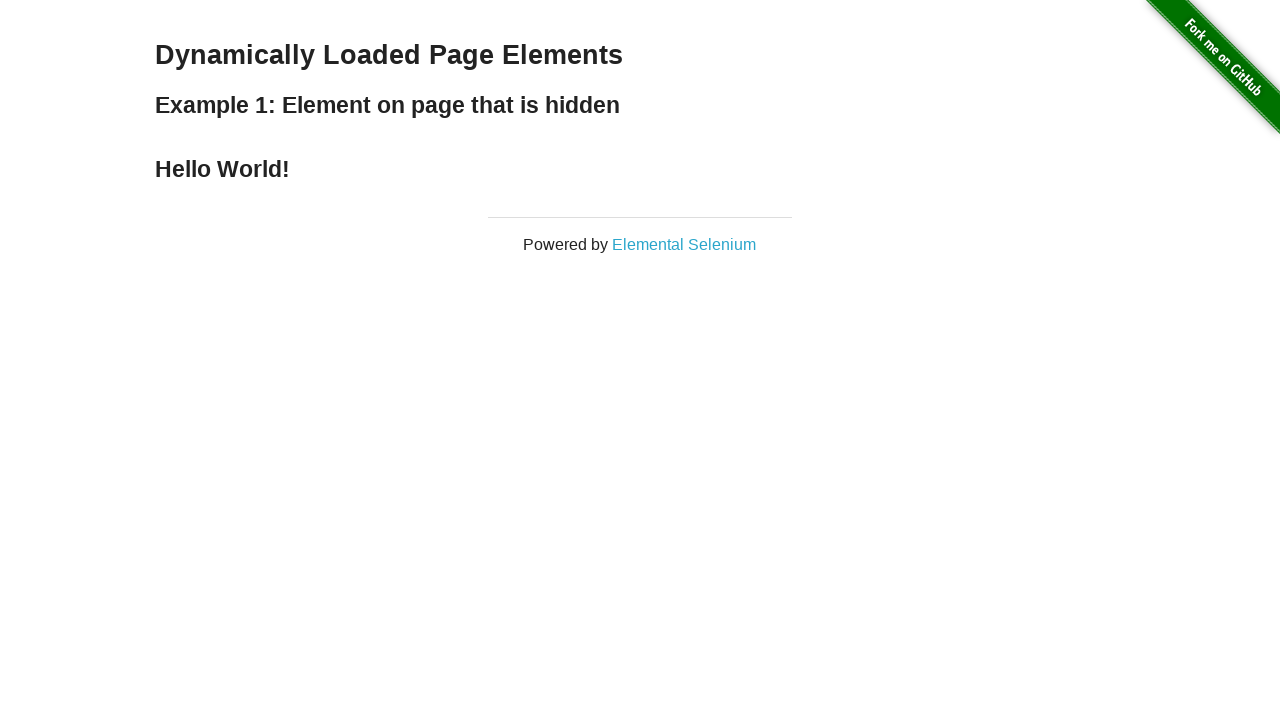

Asserted that the text content matches 'Hello World!'
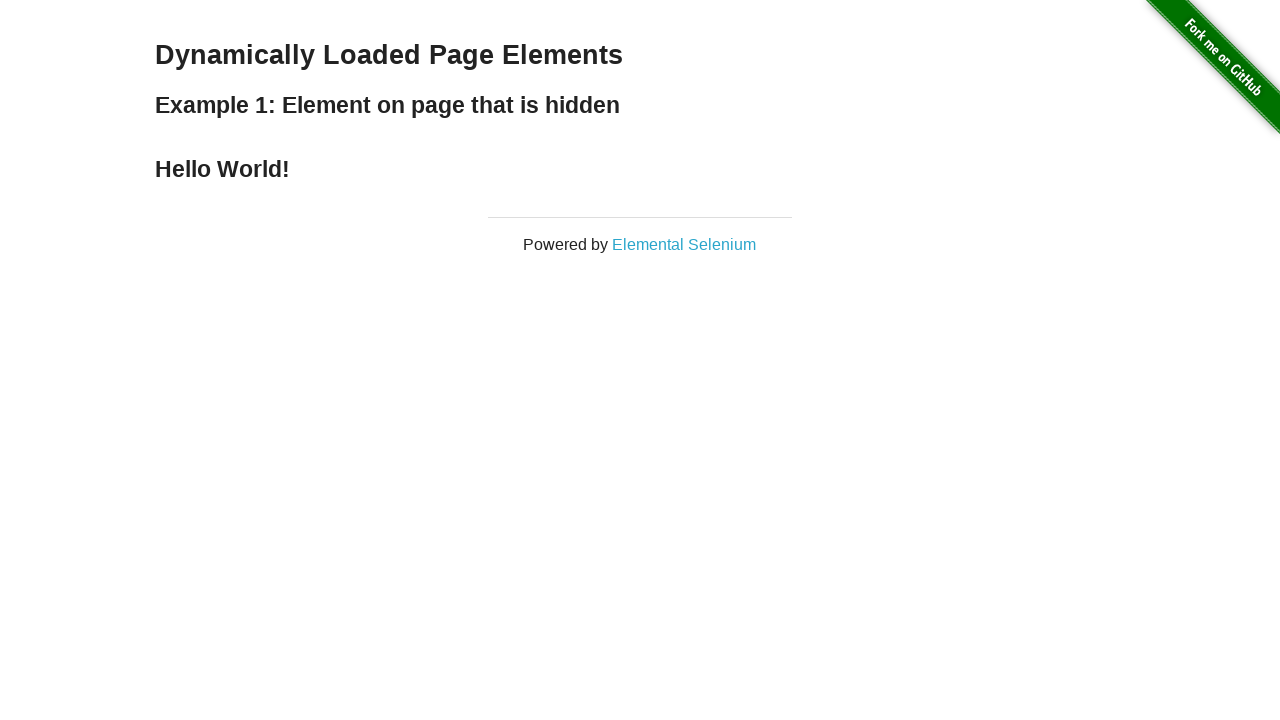

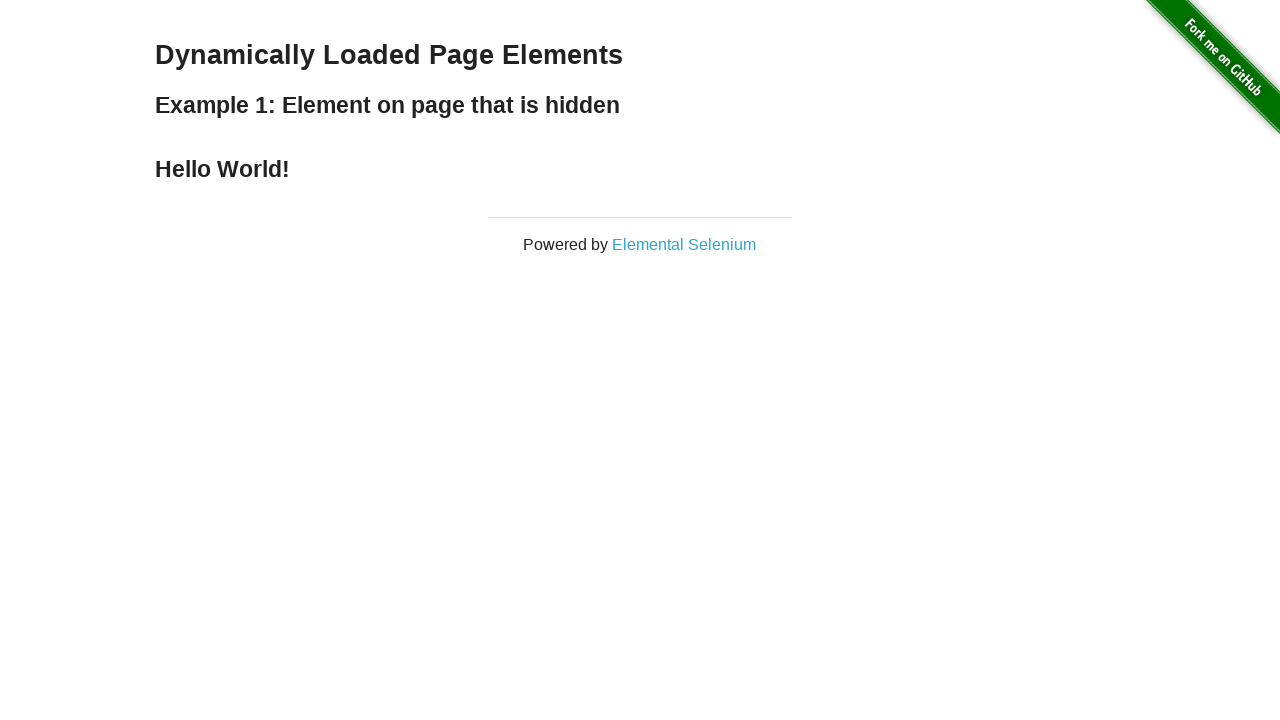